Clicks the "Get started" link and verifies that the Installation heading is visible on the resulting page

Starting URL: https://playwright.dev

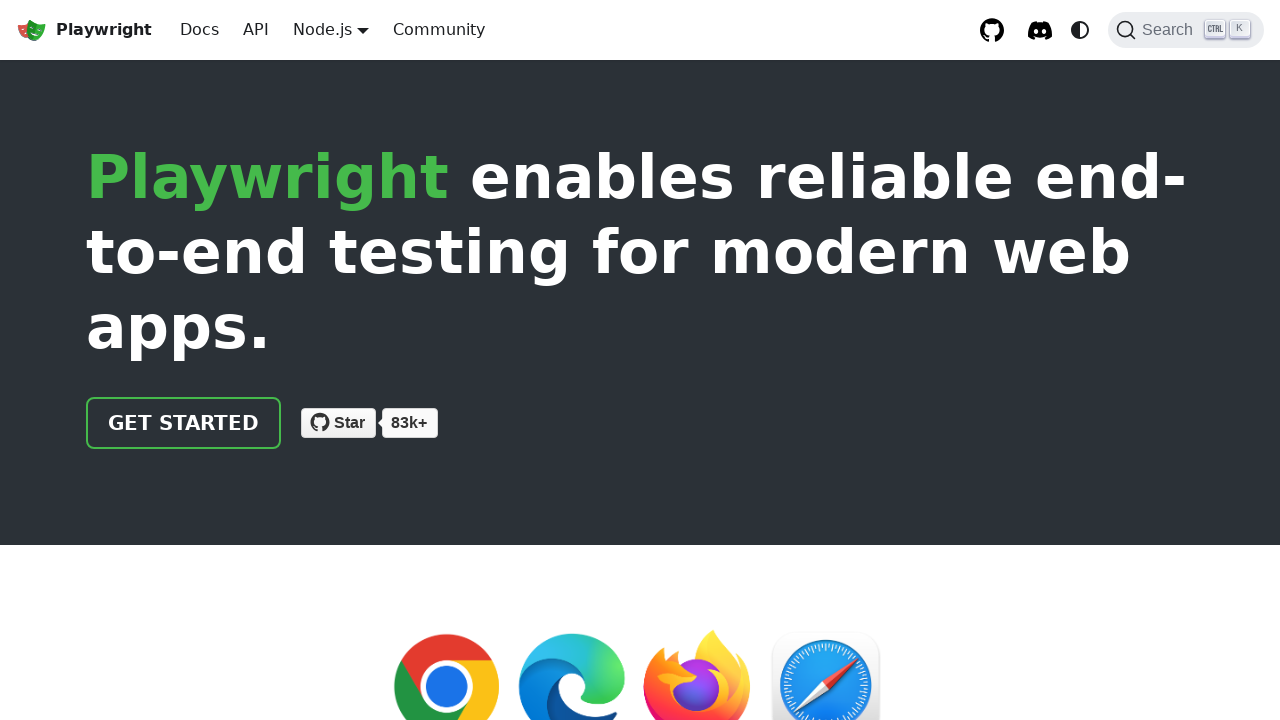

Clicked the 'Get started' link at (184, 423) on internal:role=link[name="Get started"i]
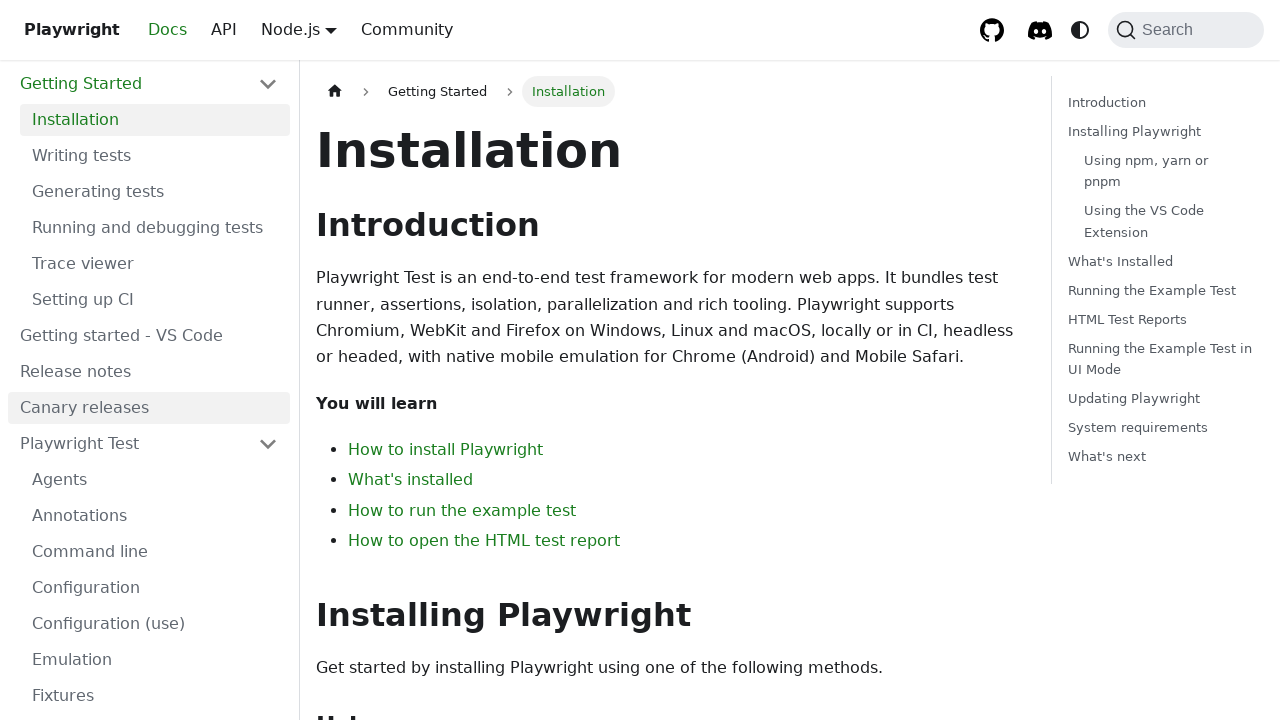

Verified that the Installation heading is visible
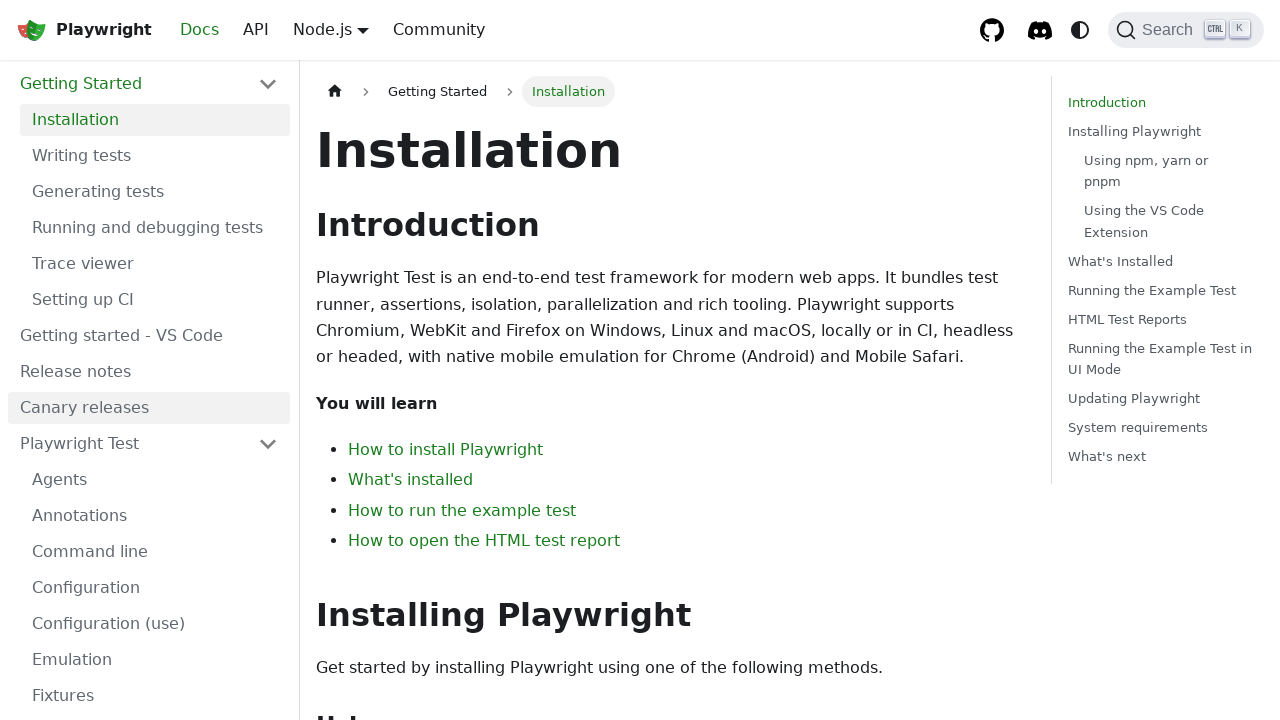

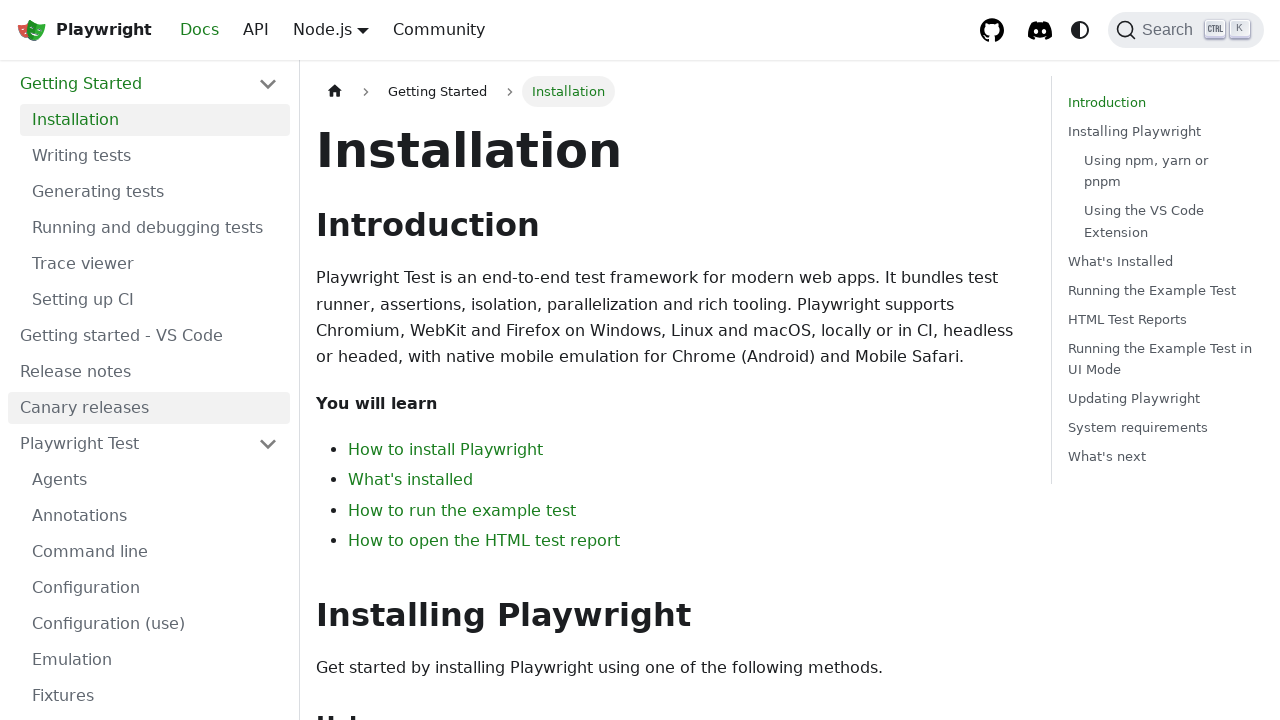